Tests filling multiple input fields on an autocomplete form using tag name selectors

Starting URL: https://formy-project.herokuapp.com/autocomplete

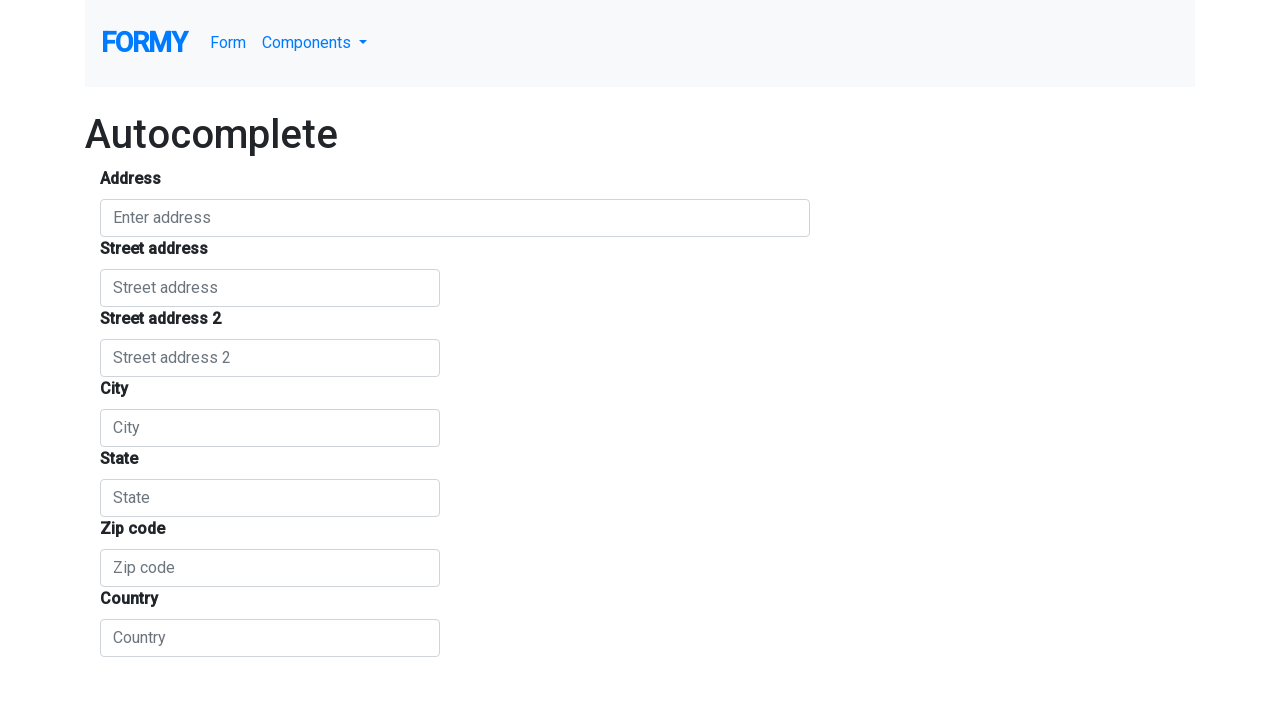

Filled email field with 'contact@example.com' on input >> nth=0
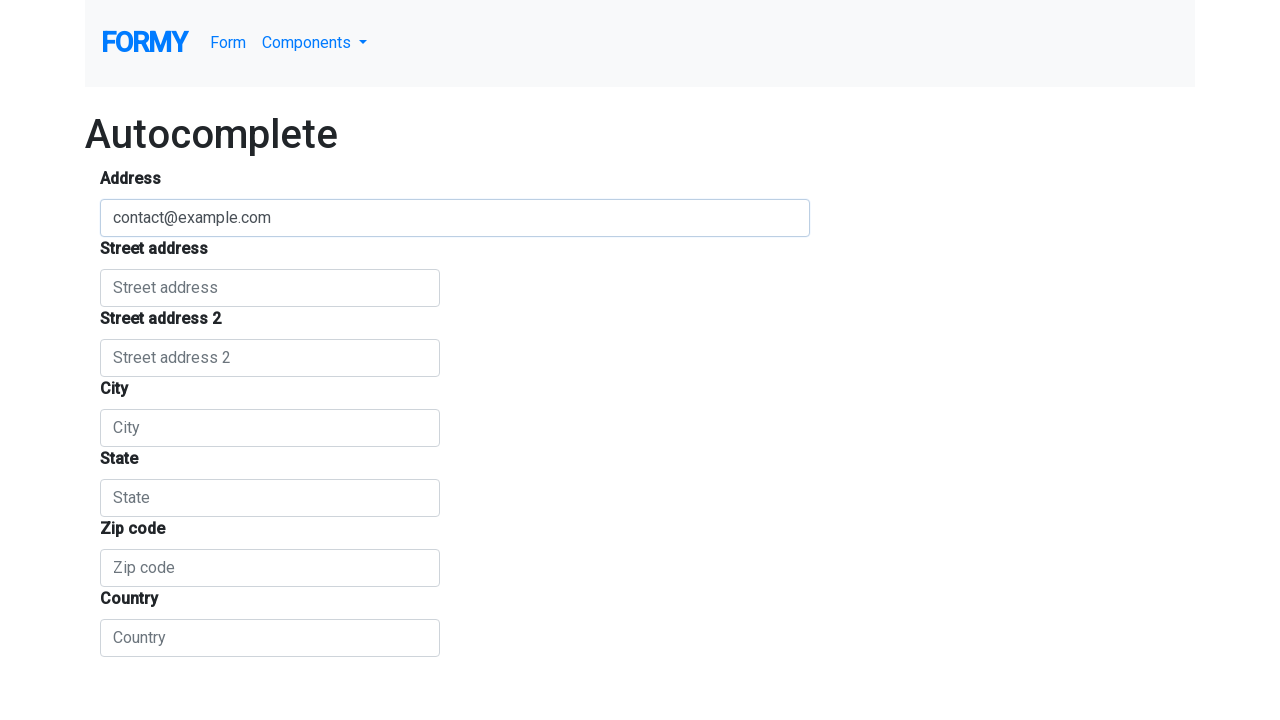

Filled street address field with '123 Main Street' on input >> nth=1
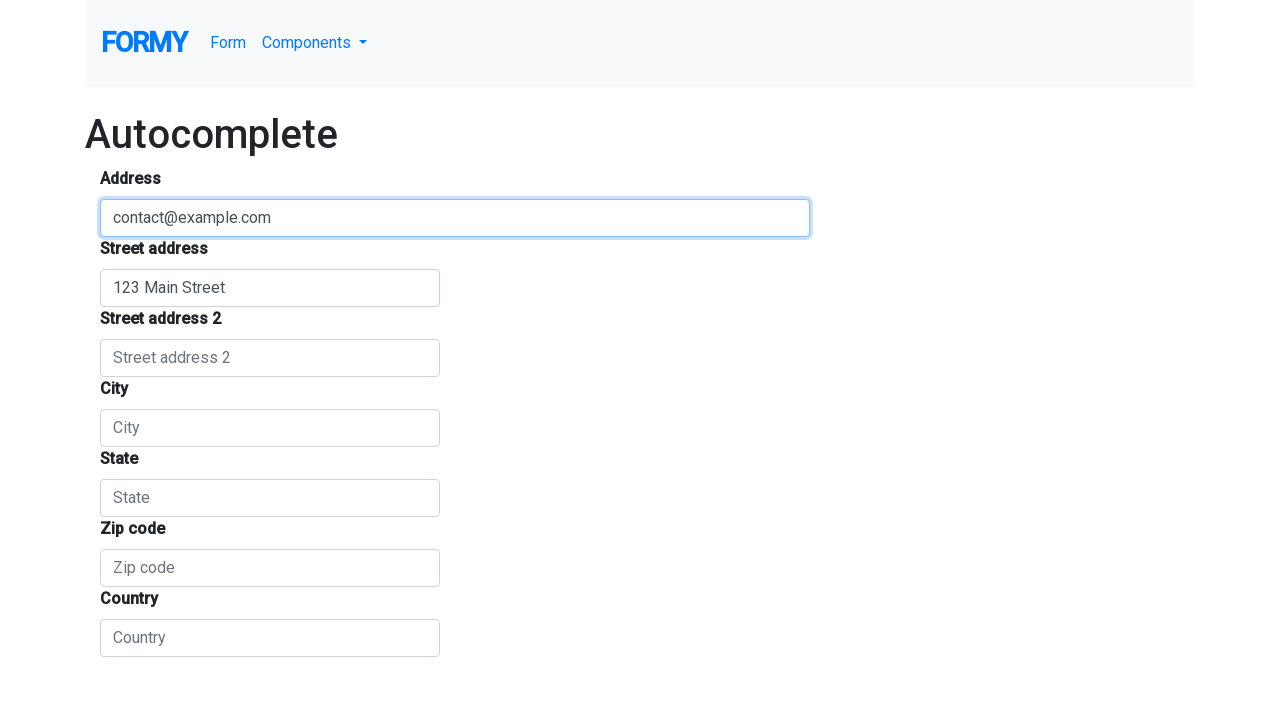

Filled apartment field with 'Apt 4B' on input >> nth=2
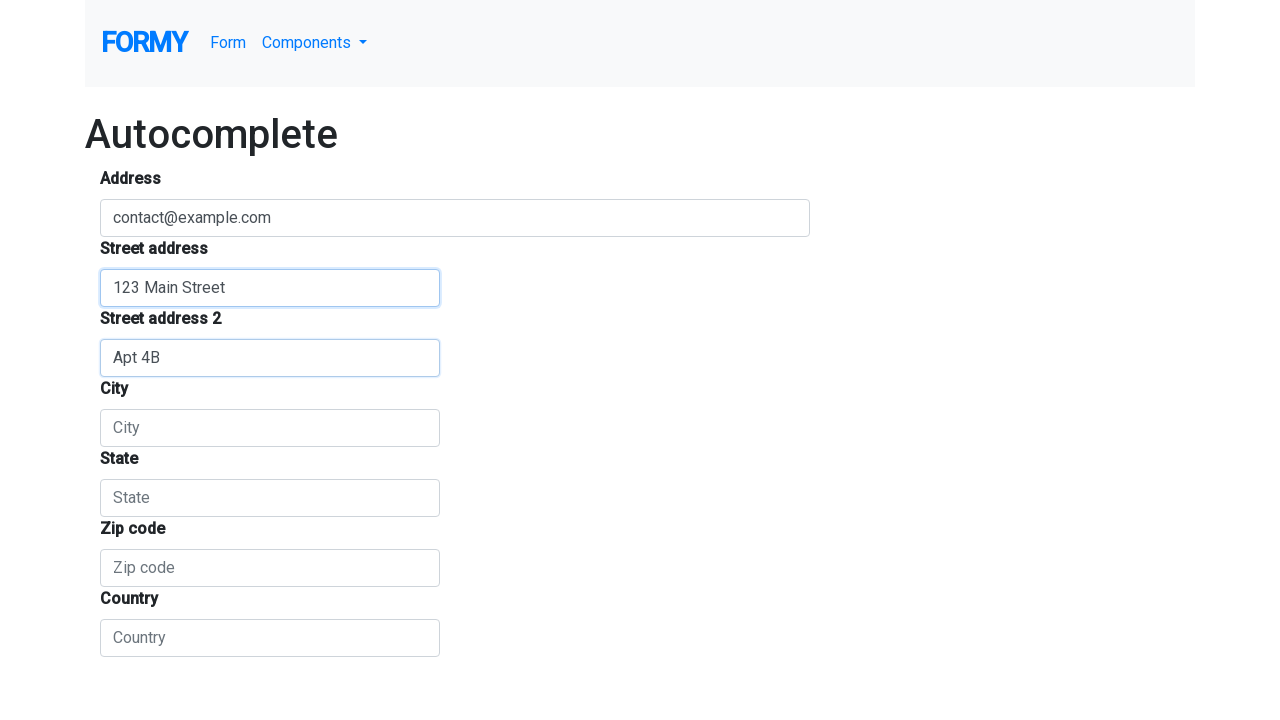

Filled city field with 'New York' on input >> nth=3
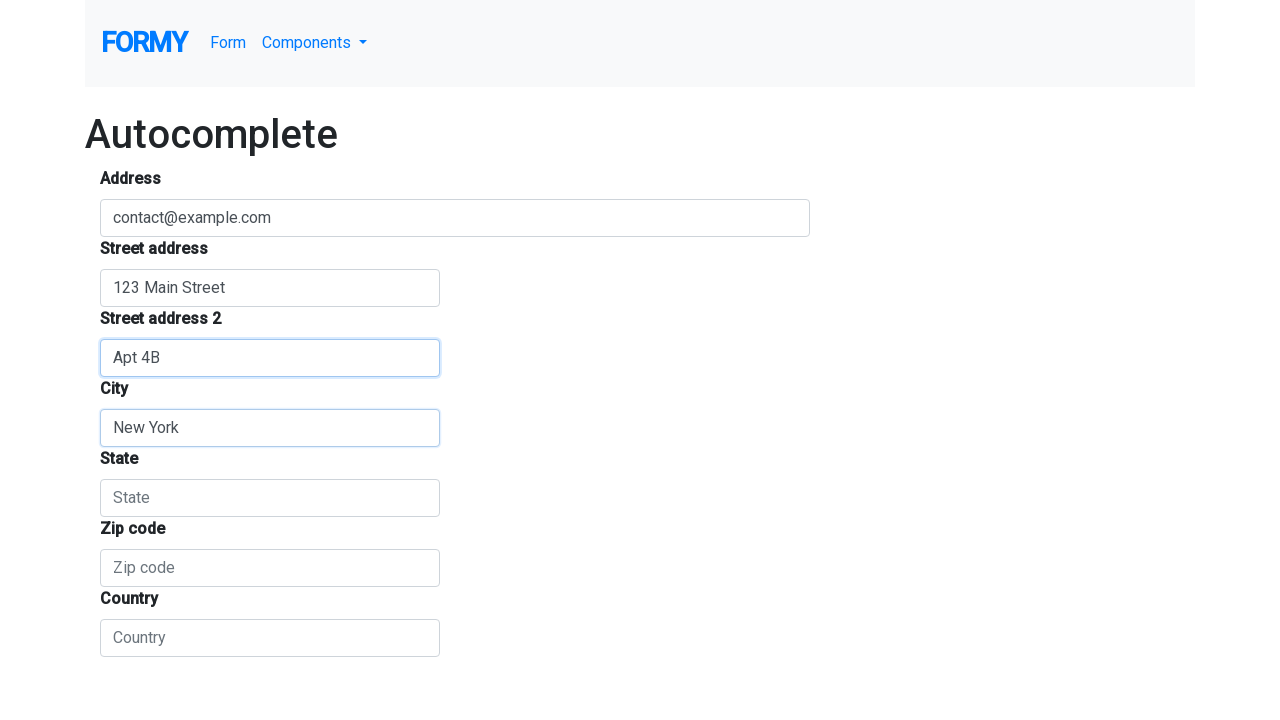

Filled state field with 'NY' on input >> nth=4
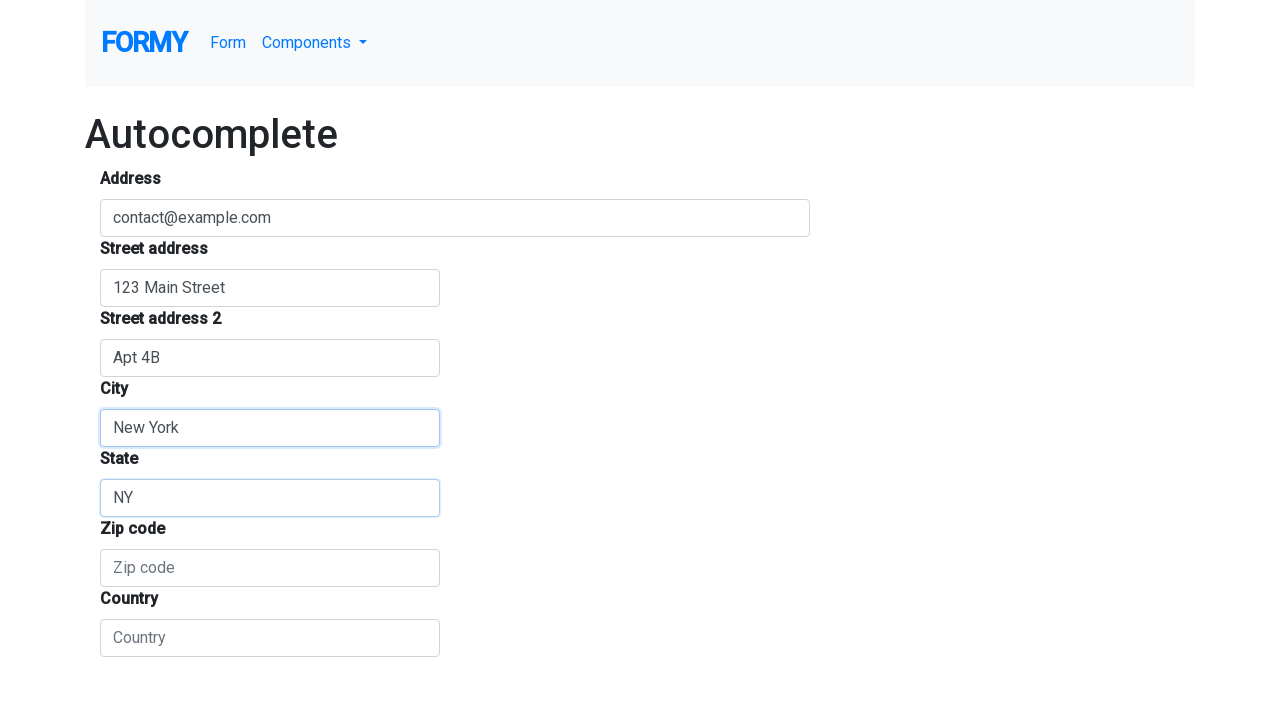

Filled zip code field with '10001' on input >> nth=5
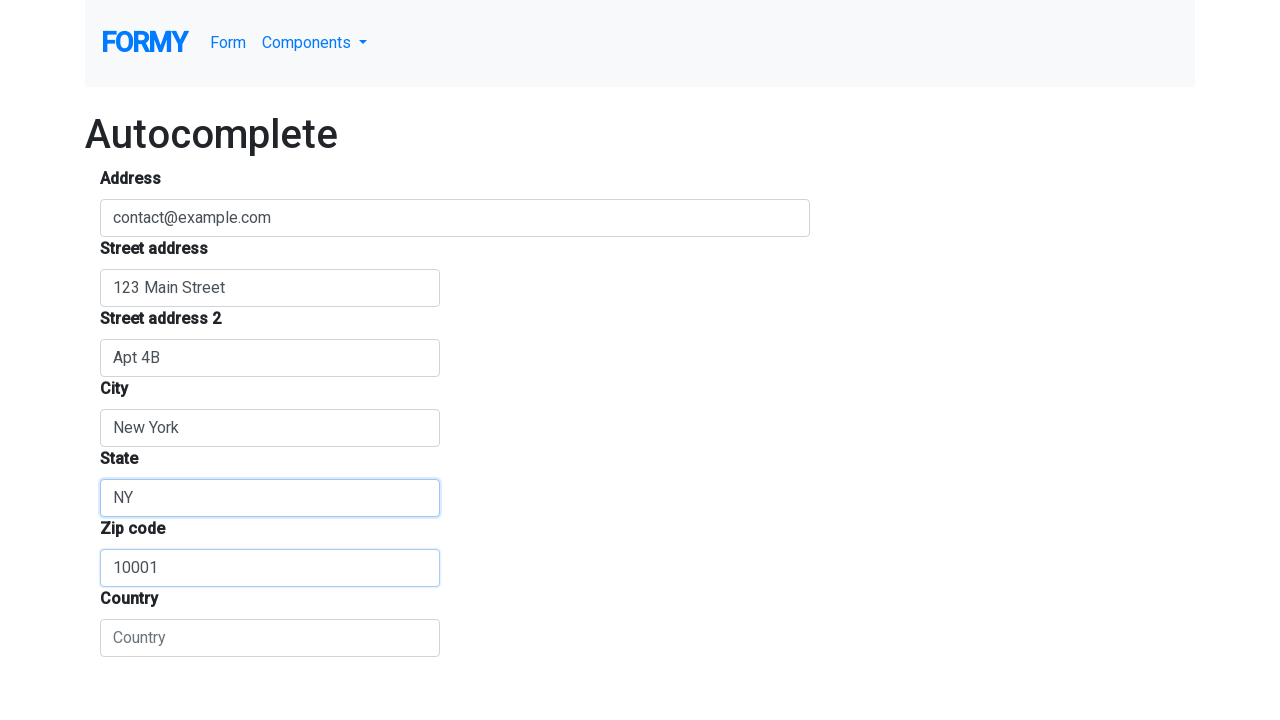

Filled country field with 'United States' on input >> nth=6
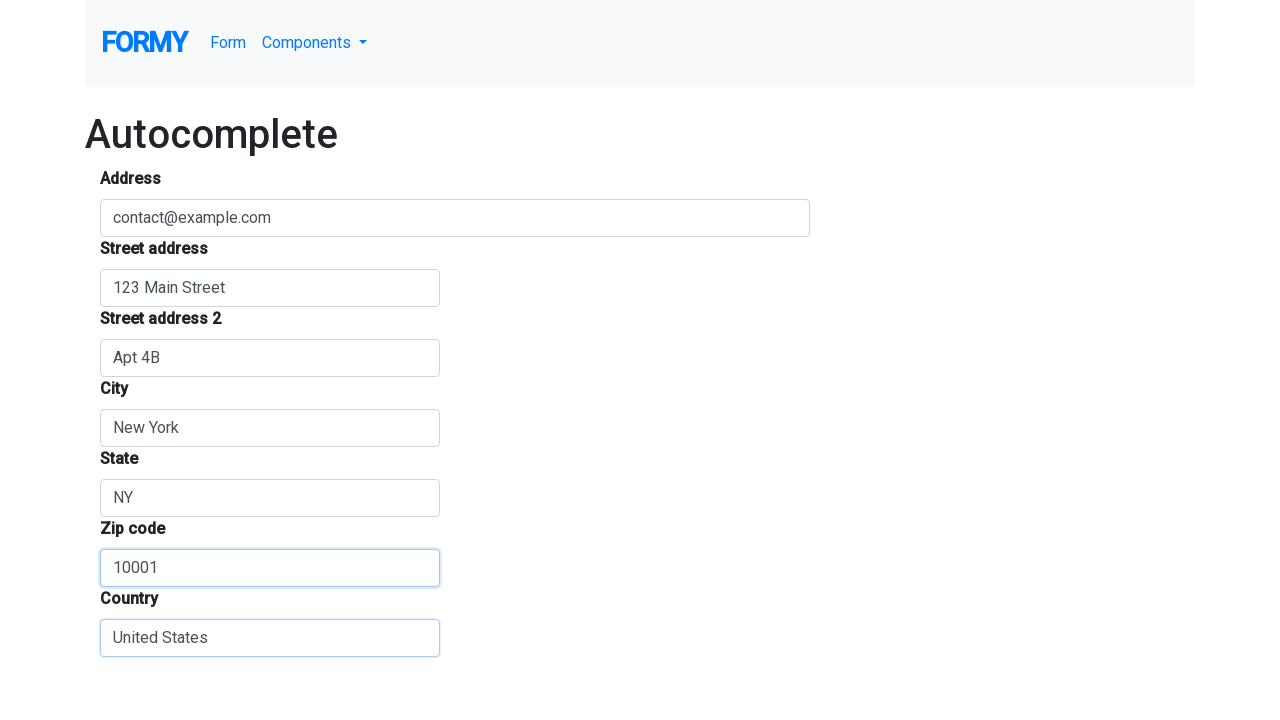

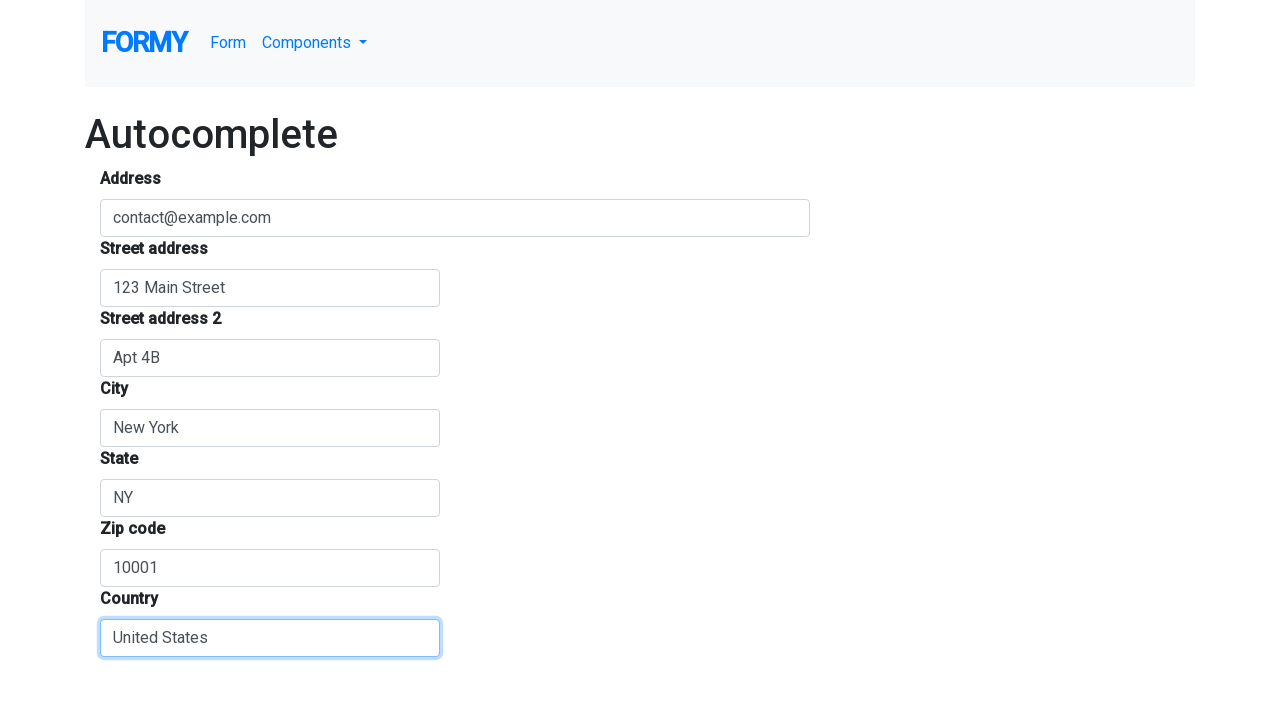